Tests sending keys to the currently active element on the page

Starting URL: https://www.selenium.dev/selenium/web/single_text_input.html

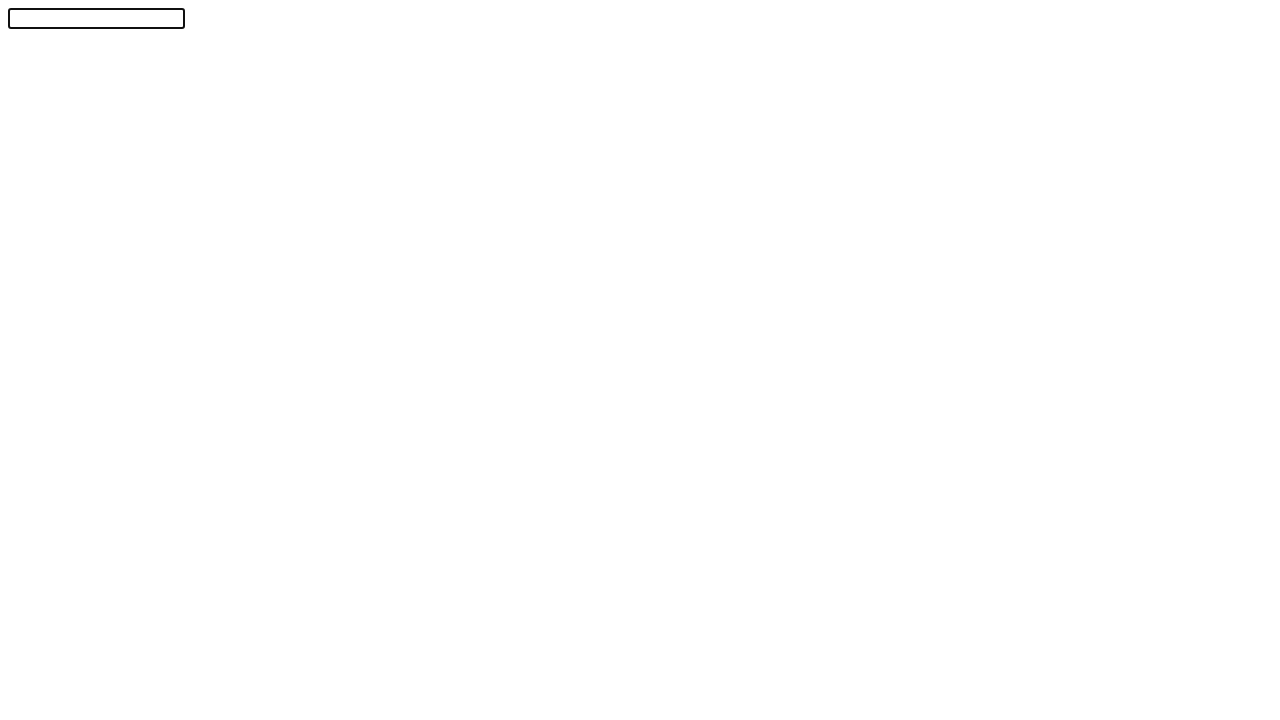

Typed 'Chrome' into the active element
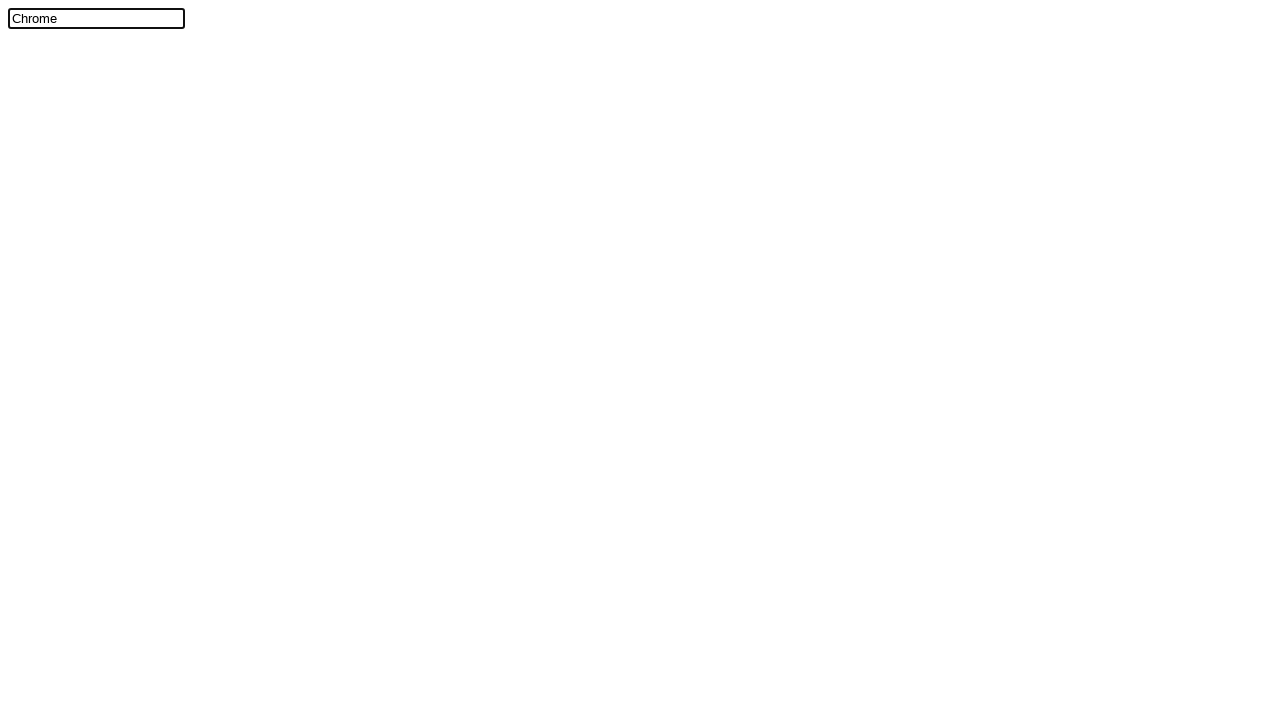

Located the text input element
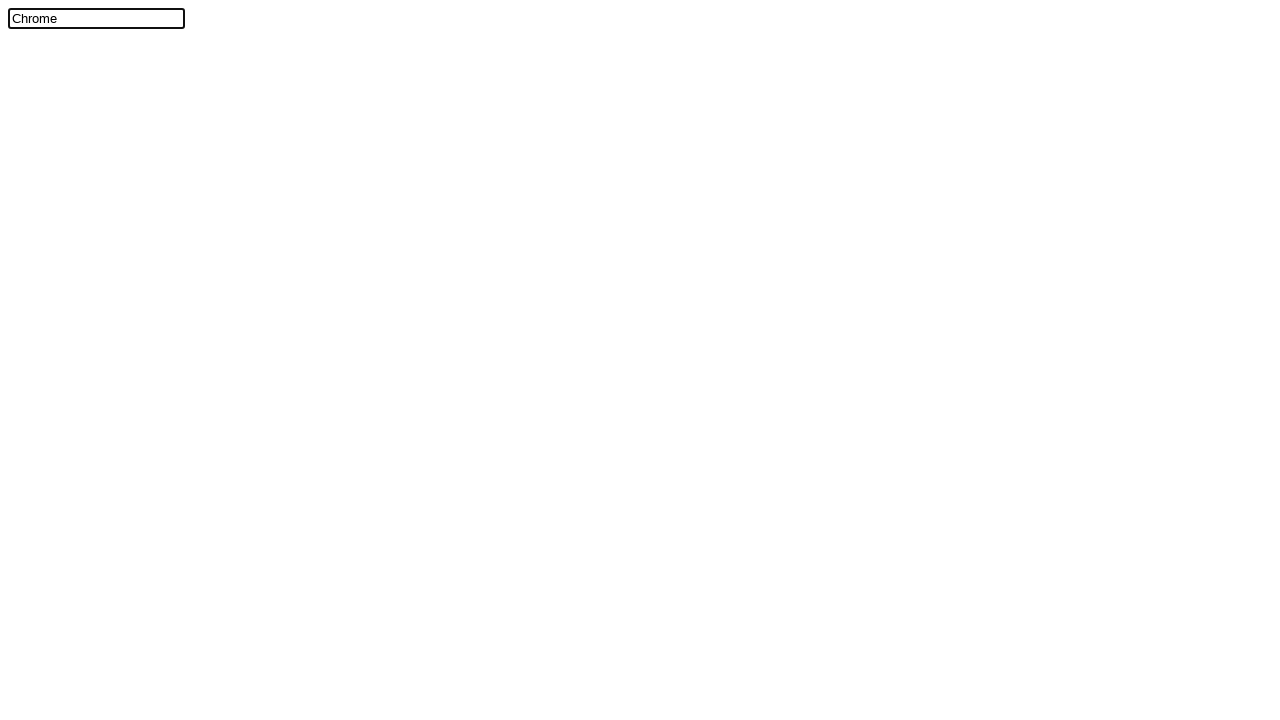

Verified that the text input contains 'Chrome'
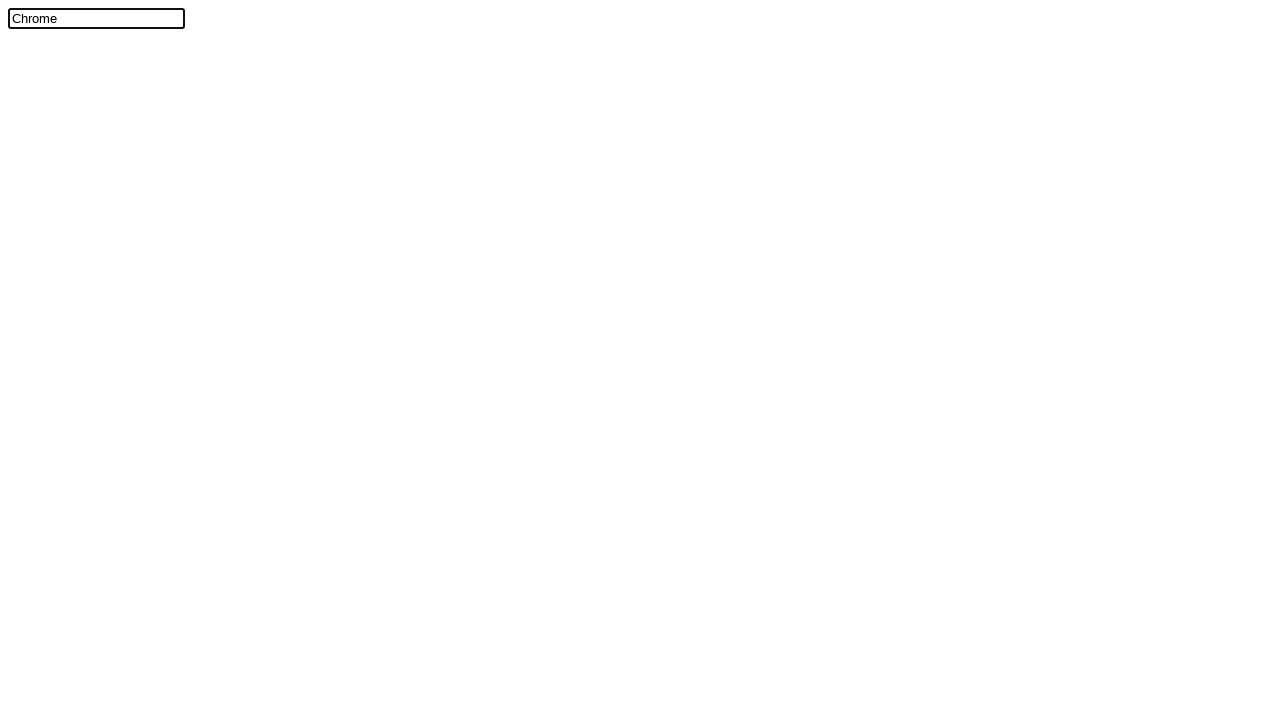

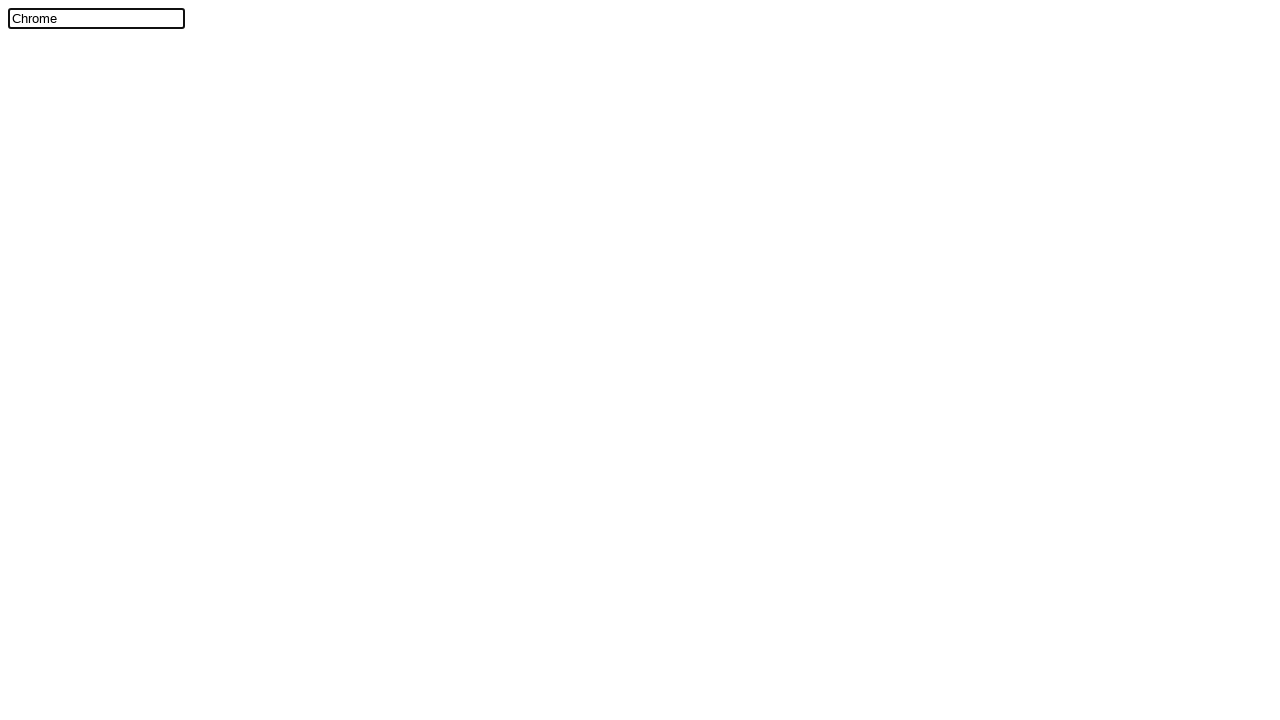